Tests that entered text is trimmed when editing a todo item

Starting URL: https://demo.playwright.dev/todomvc

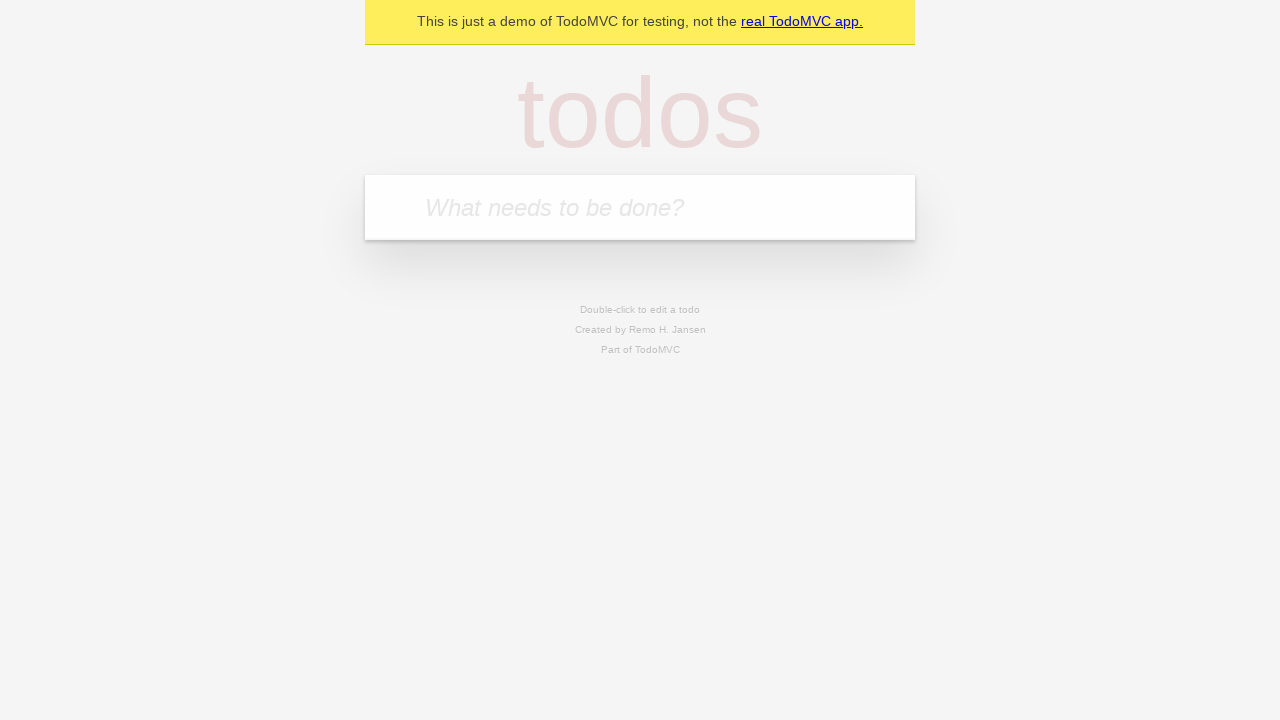

Filled first todo with 'buy some cheese' on internal:attr=[placeholder="What needs to be done?"i]
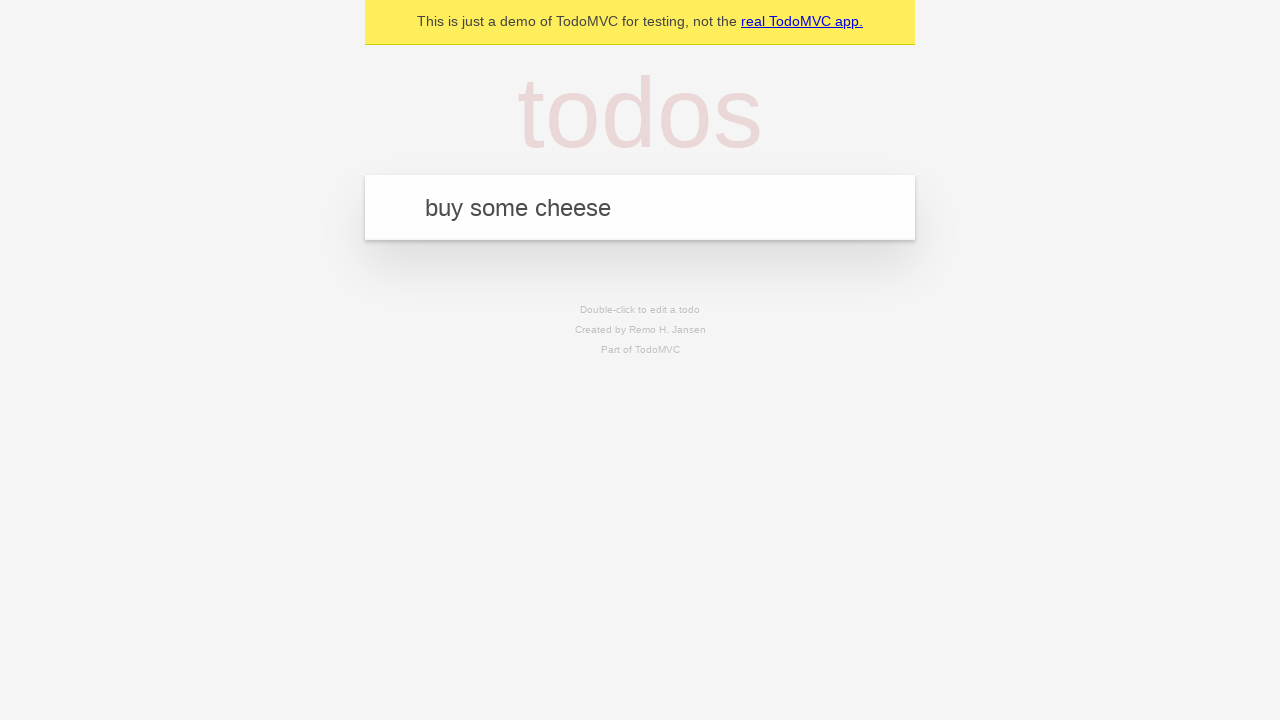

Pressed Enter to create first todo on internal:attr=[placeholder="What needs to be done?"i]
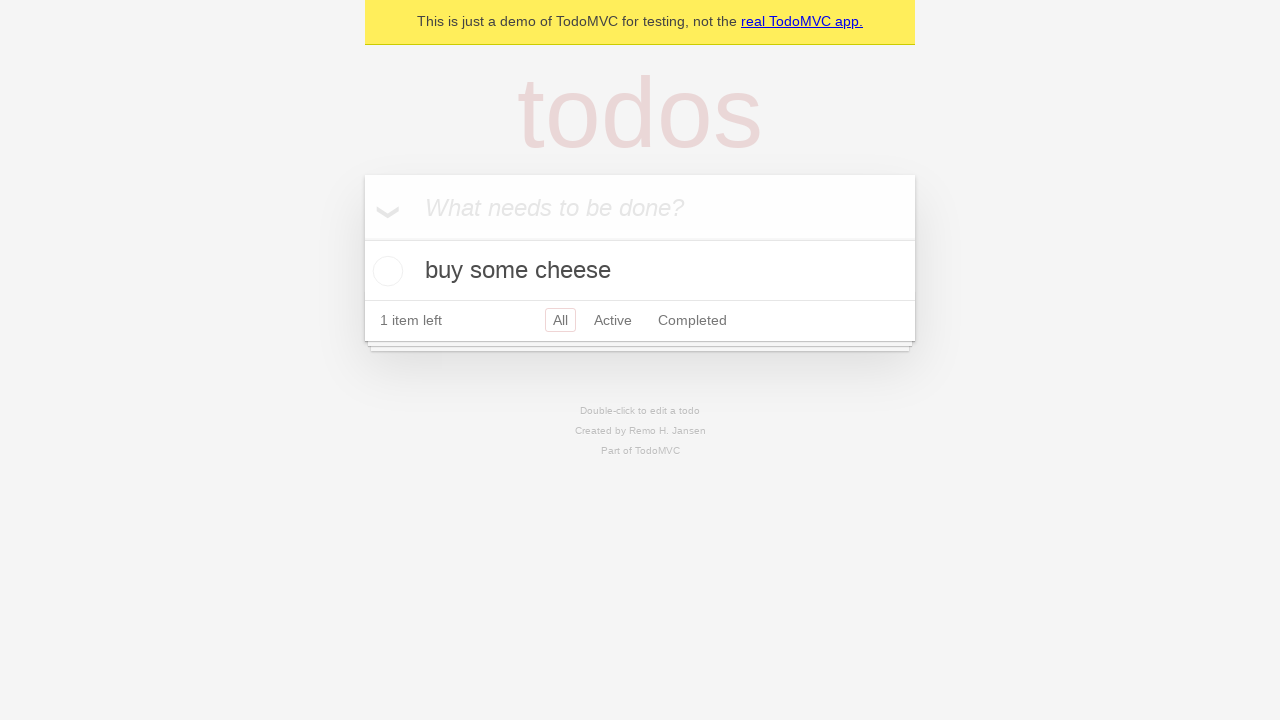

Filled second todo with 'feed the cat' on internal:attr=[placeholder="What needs to be done?"i]
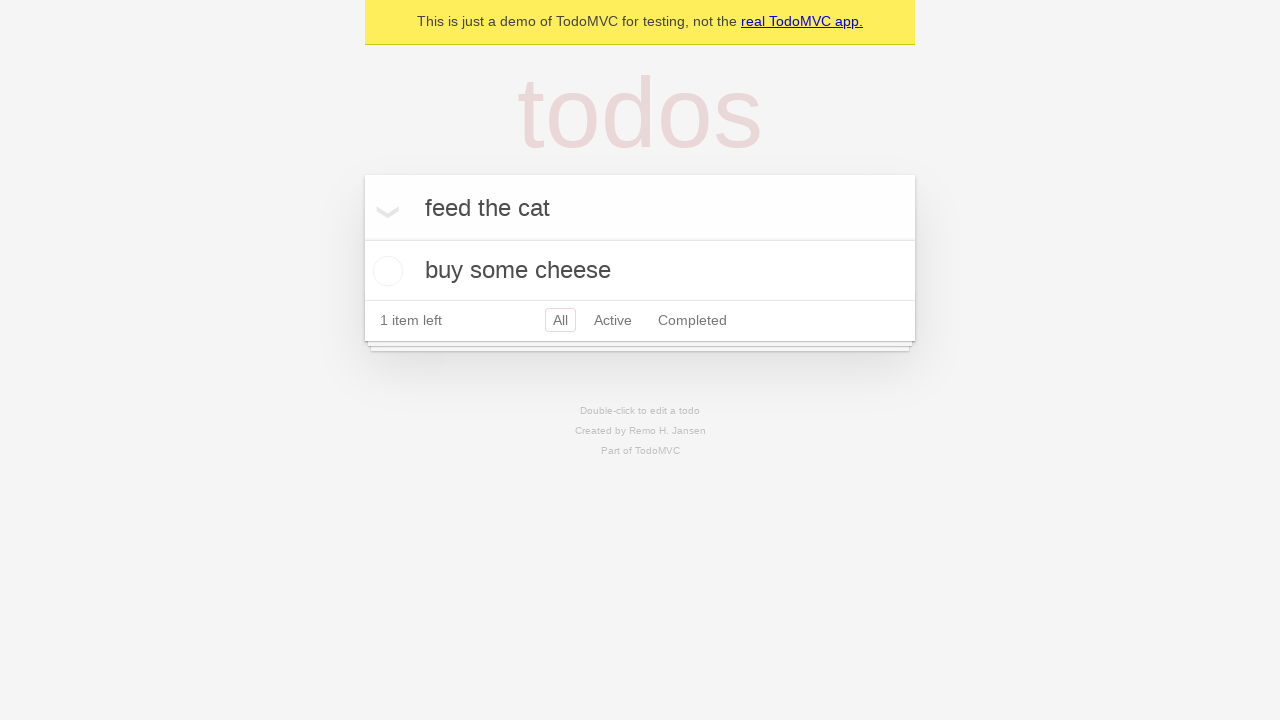

Pressed Enter to create second todo on internal:attr=[placeholder="What needs to be done?"i]
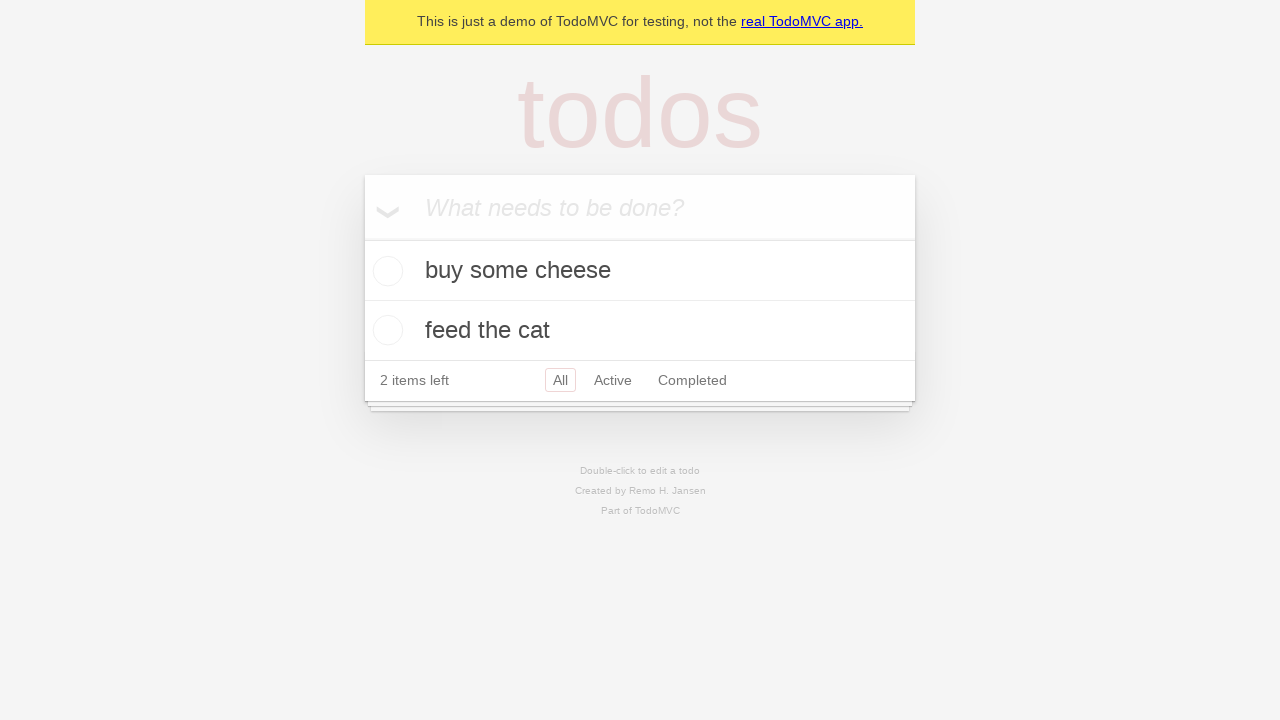

Filled third todo with 'book a doctors appointment' on internal:attr=[placeholder="What needs to be done?"i]
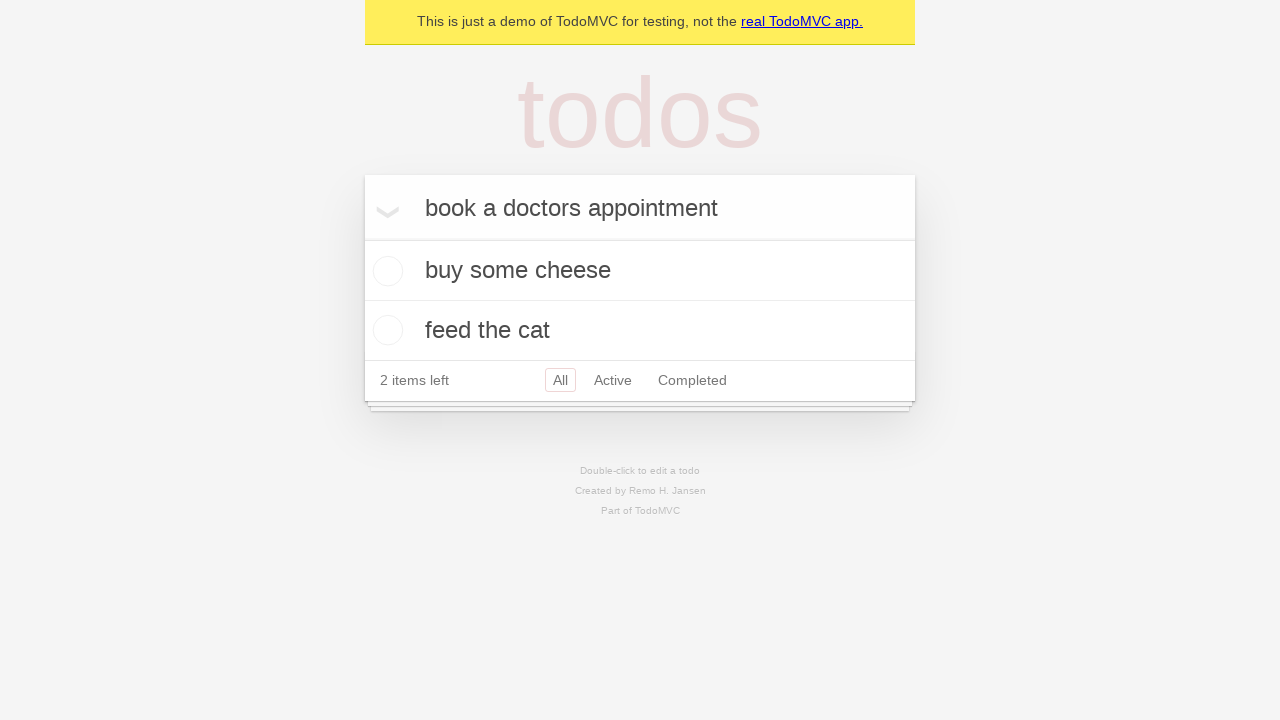

Pressed Enter to create third todo on internal:attr=[placeholder="What needs to be done?"i]
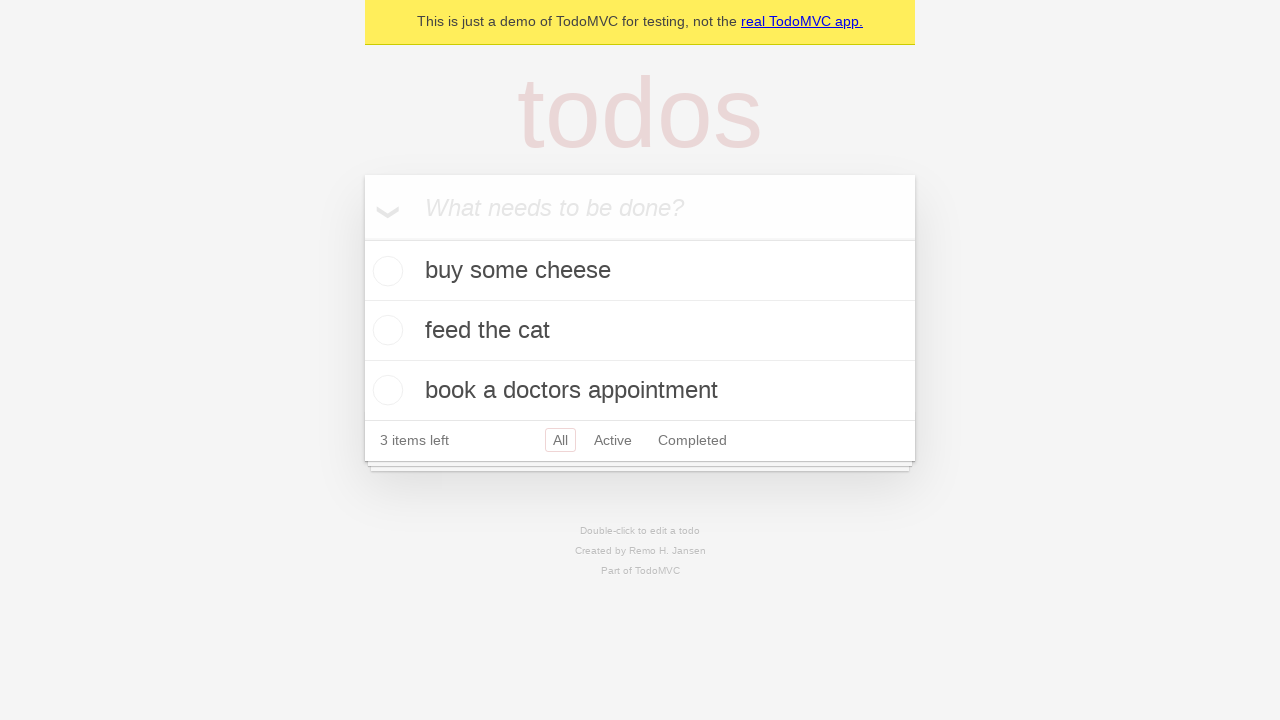

Confirmed all 3 todos created and loaded
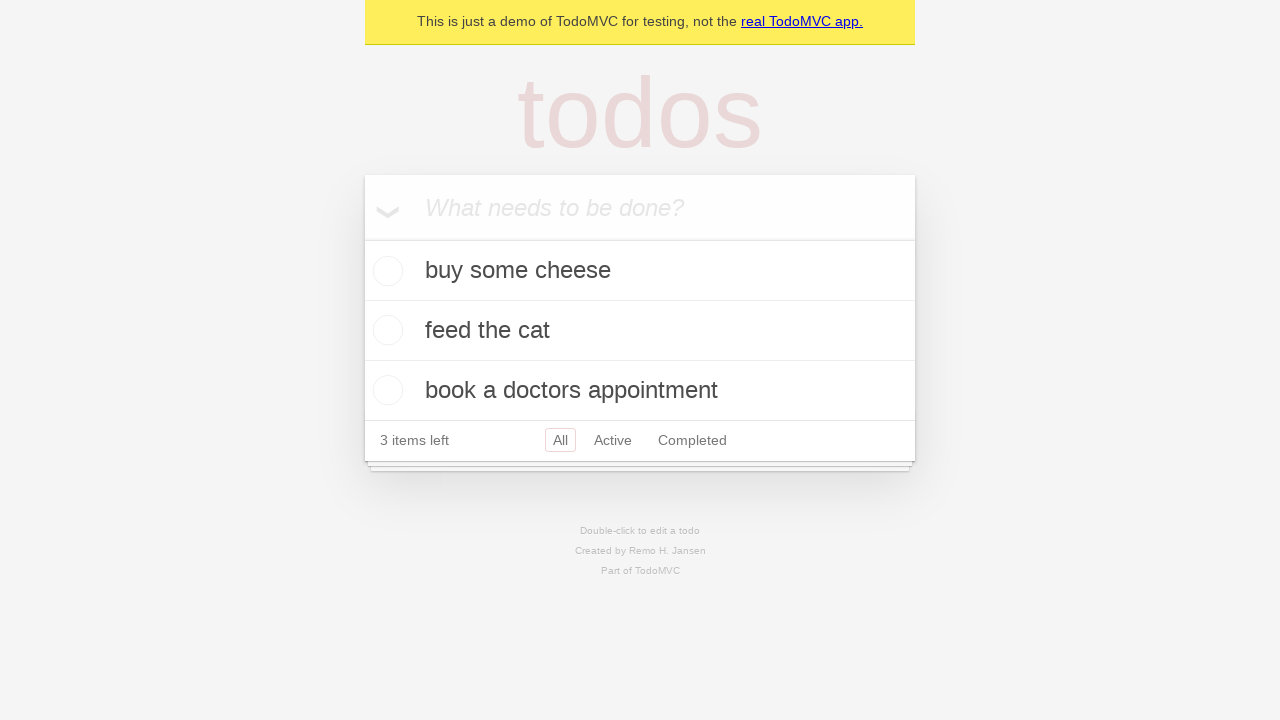

Double-clicked second todo to enter edit mode at (640, 331) on internal:testid=[data-testid="todo-item"s] >> nth=1
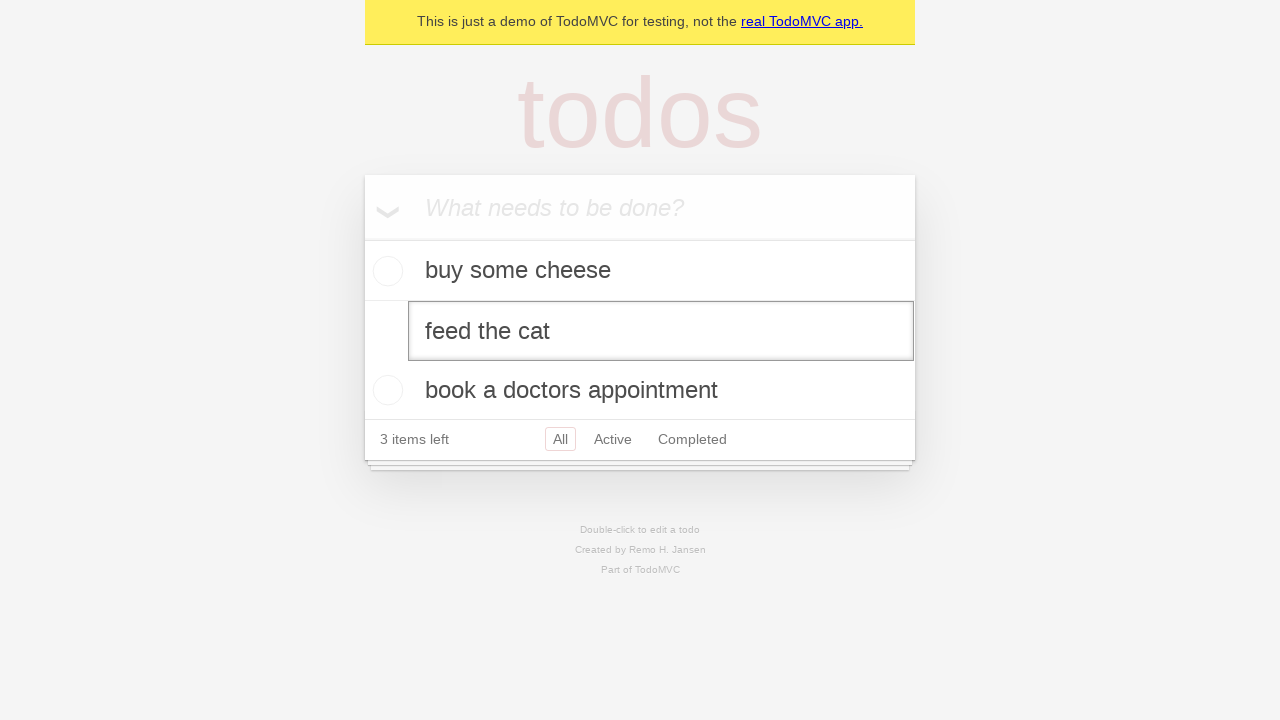

Filled edit field with text containing leading and trailing spaces on internal:testid=[data-testid="todo-item"s] >> nth=1 >> internal:role=textbox[nam
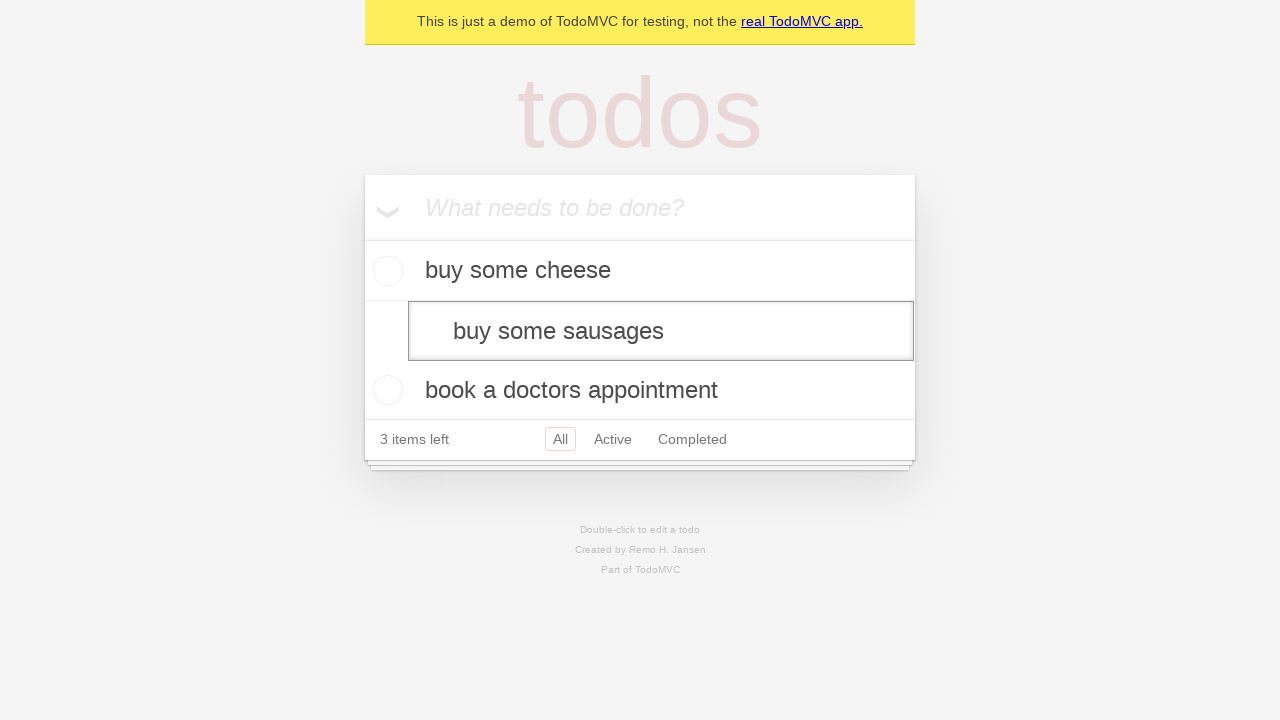

Pressed Enter to save edited todo and confirm text is trimmed on internal:testid=[data-testid="todo-item"s] >> nth=1 >> internal:role=textbox[nam
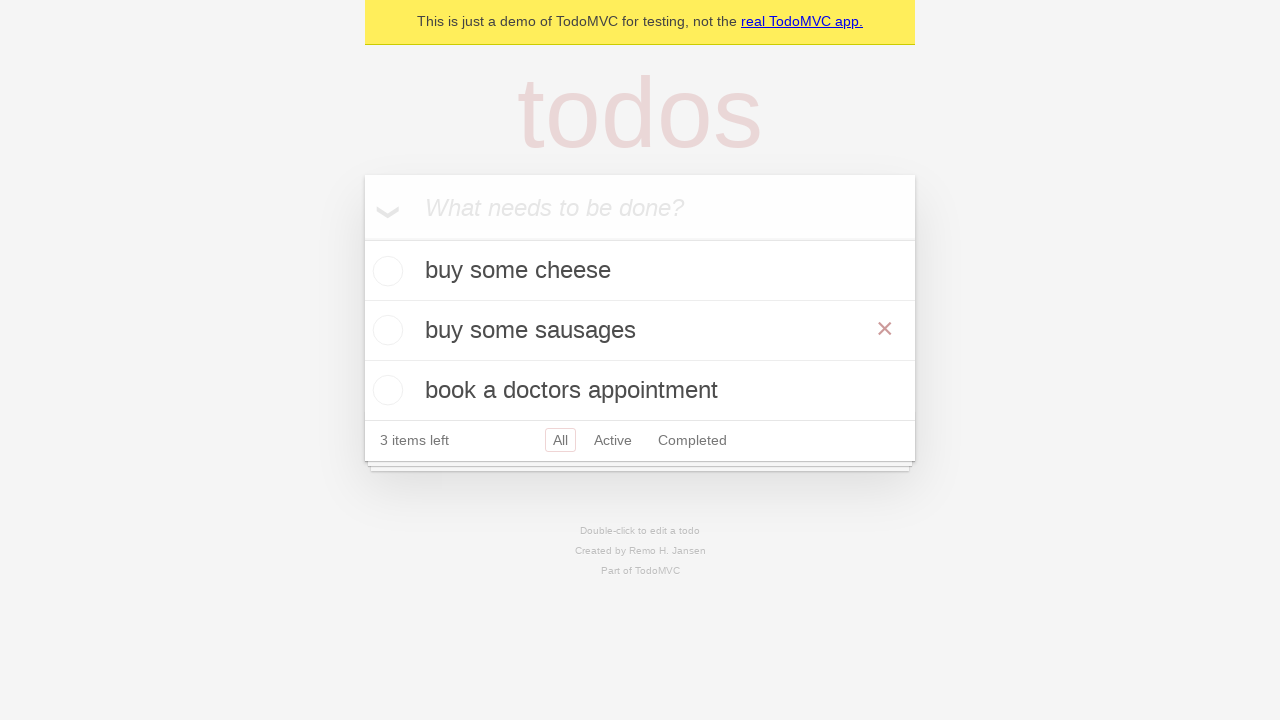

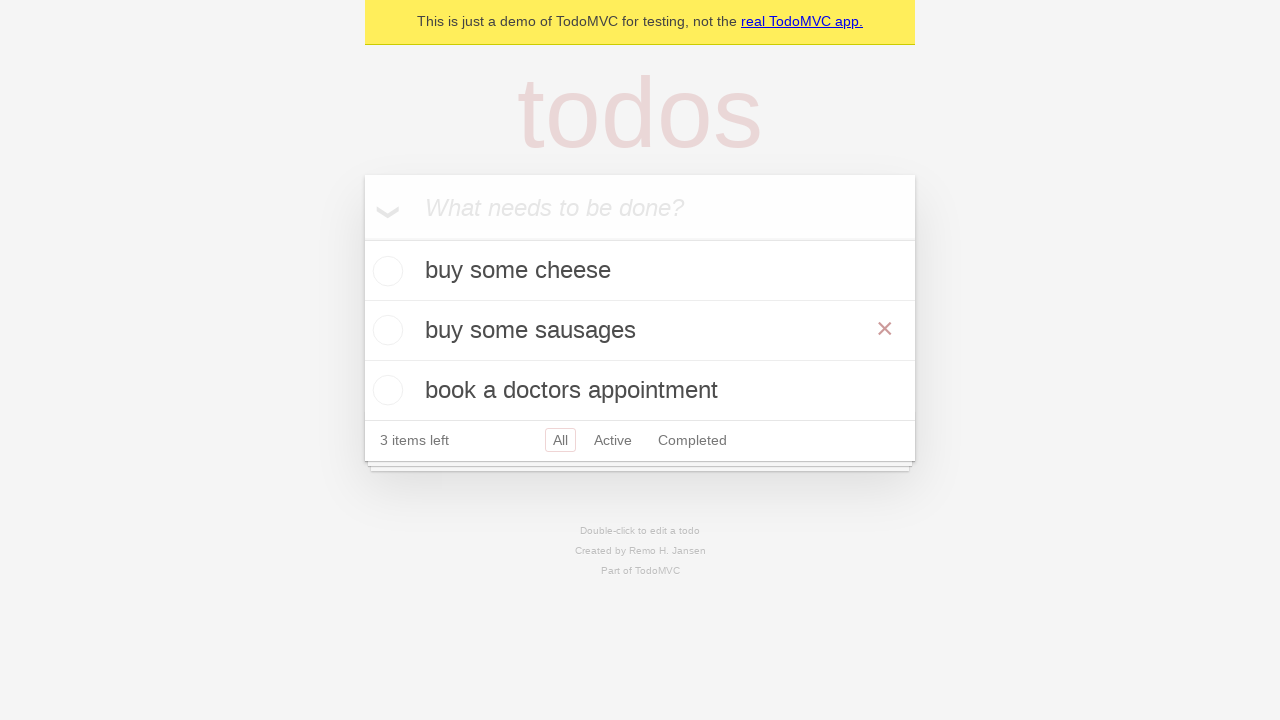